Tests double-click functionality by double-clicking a button and verifying the resulting message

Starting URL: https://automationfc.github.io/basic-form/index.html

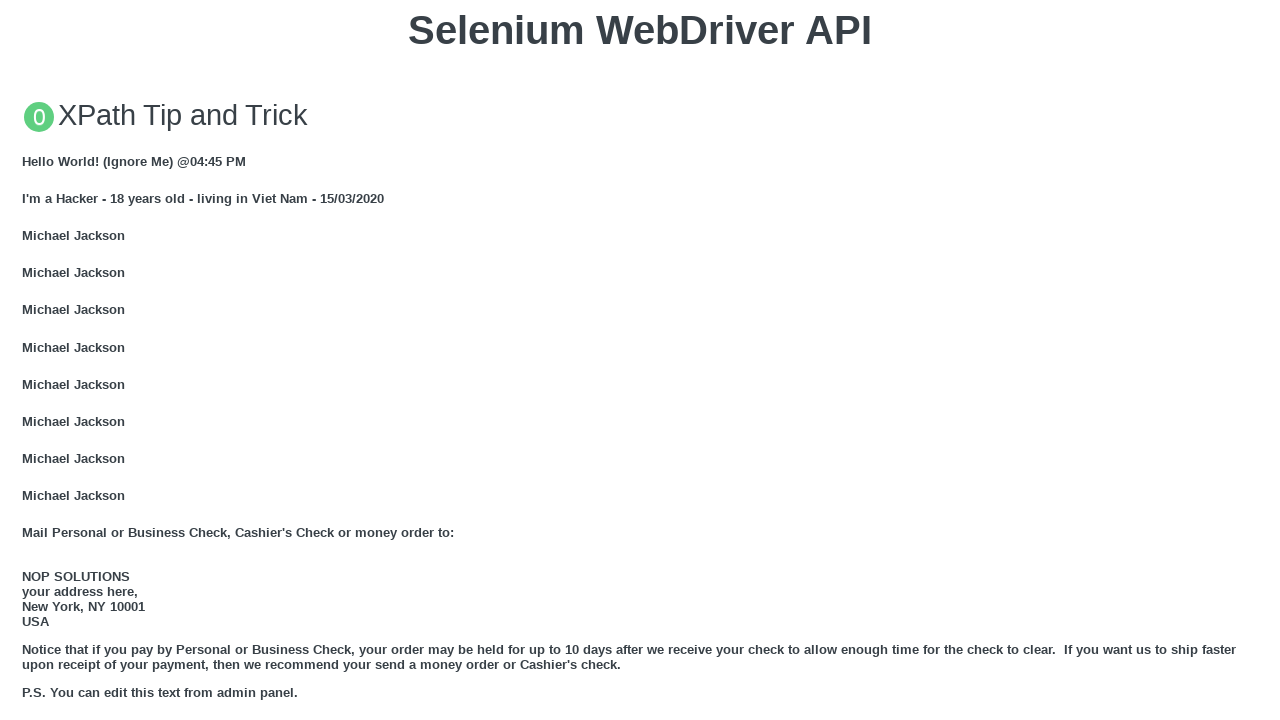

Located the 'Double click me' button
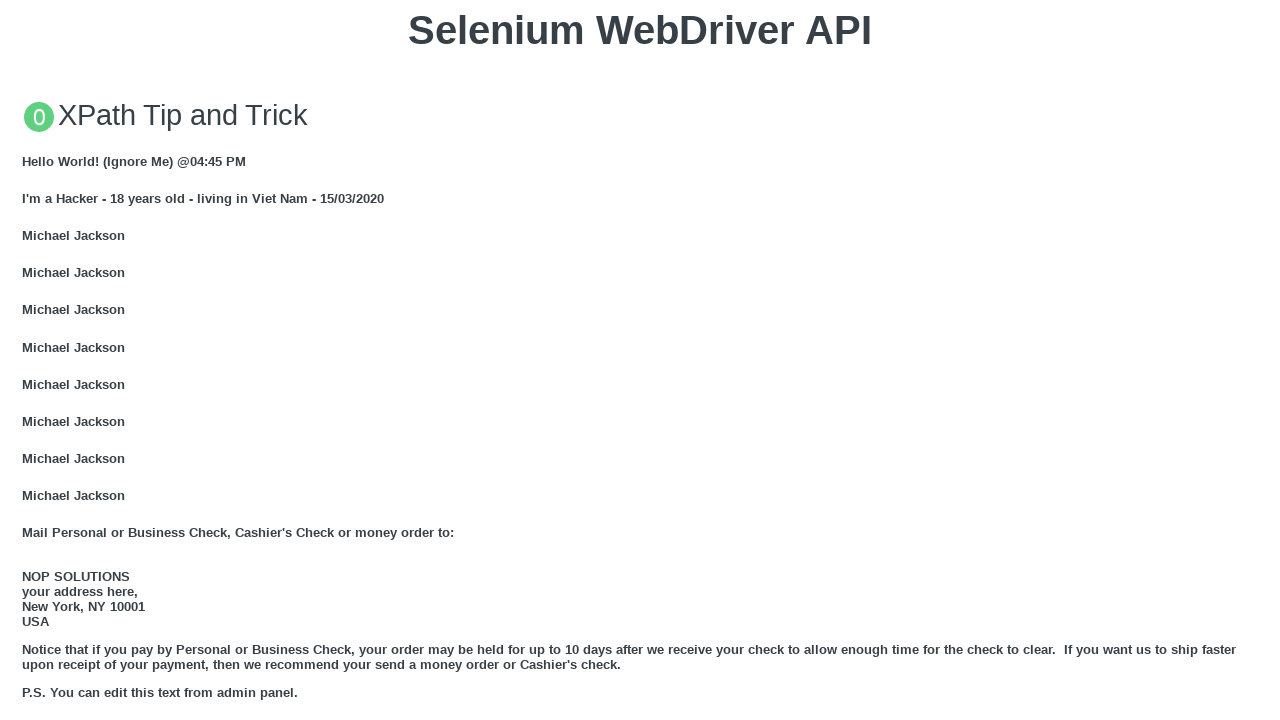

Scrolled button into view
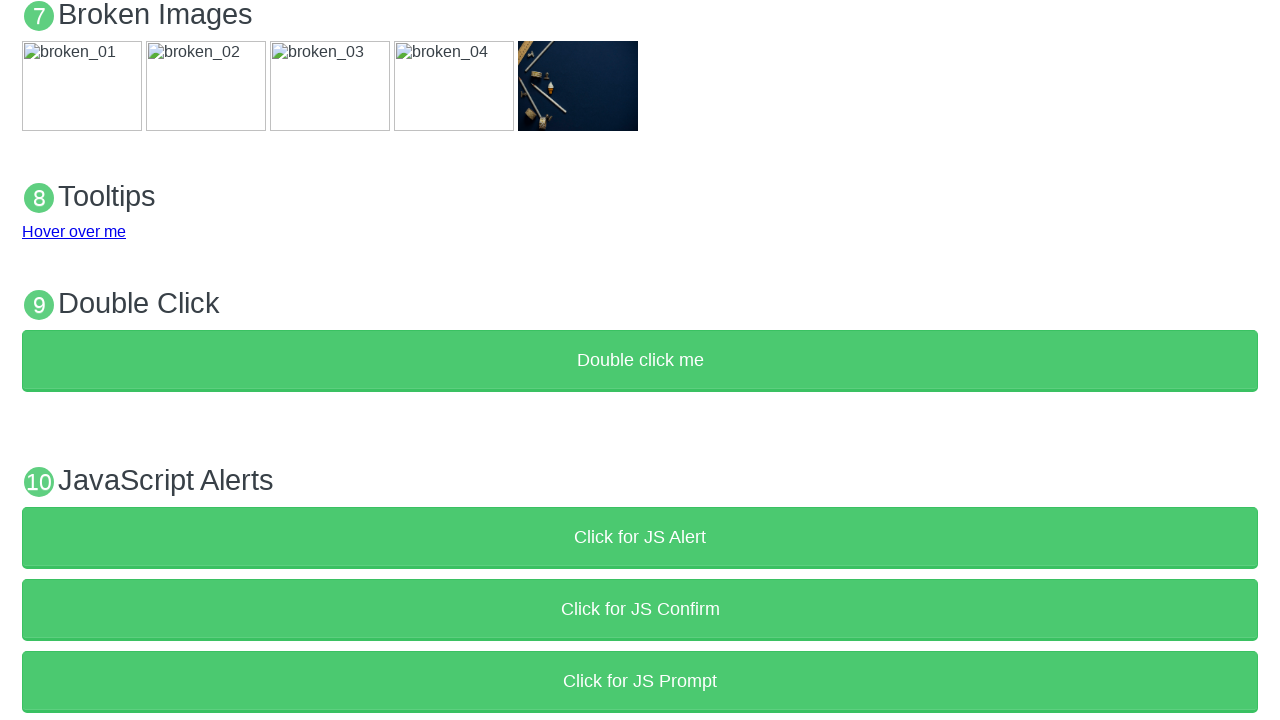

Double-clicked the button at (640, 361) on xpath=//button[text()='Double click me']
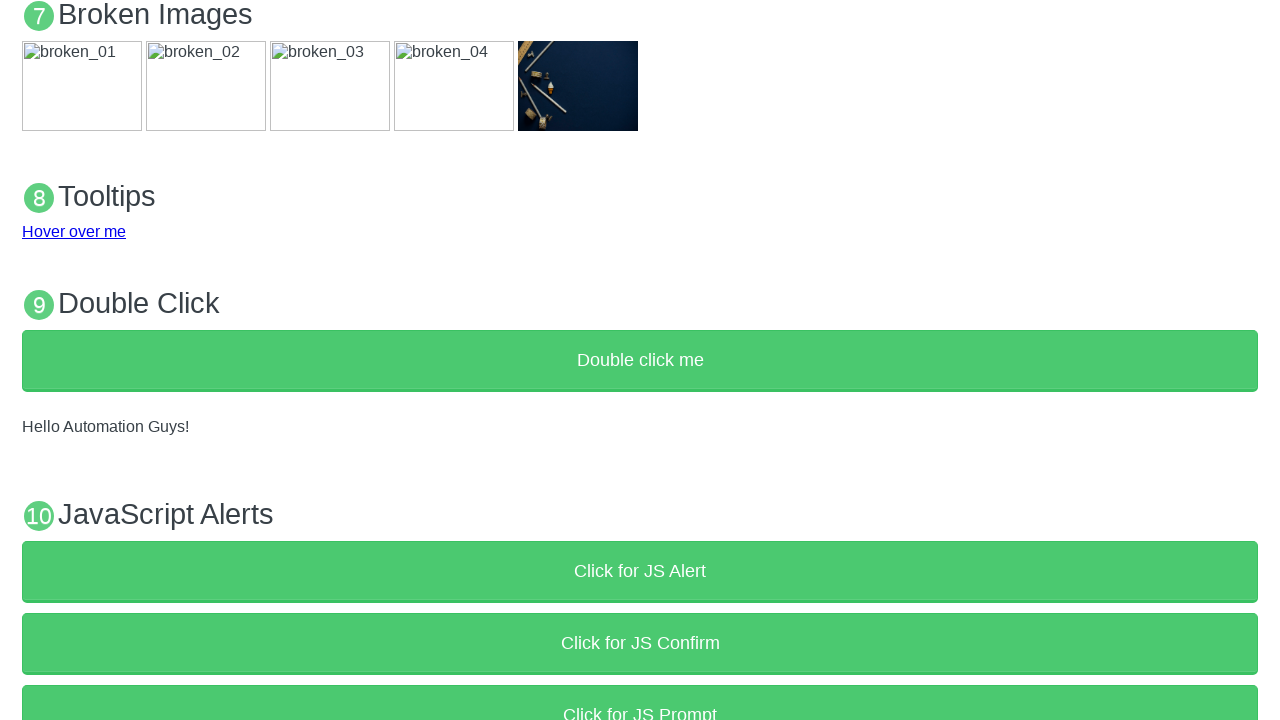

Result message element appeared
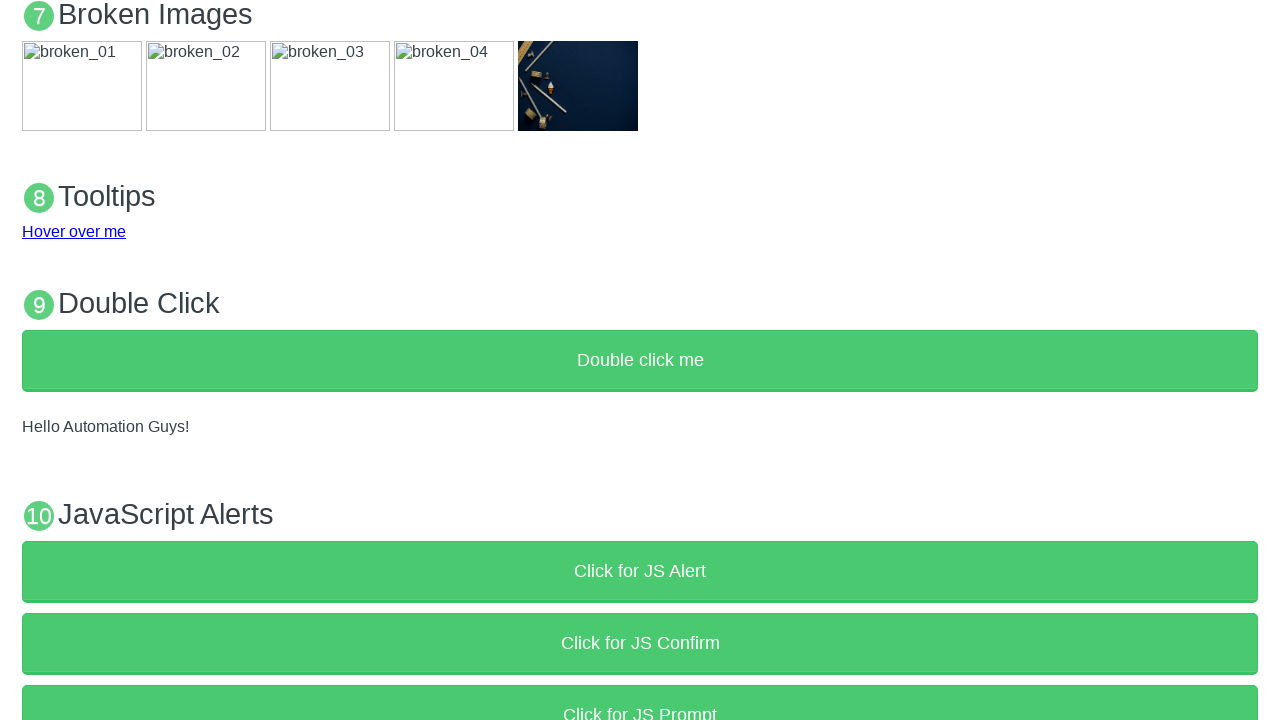

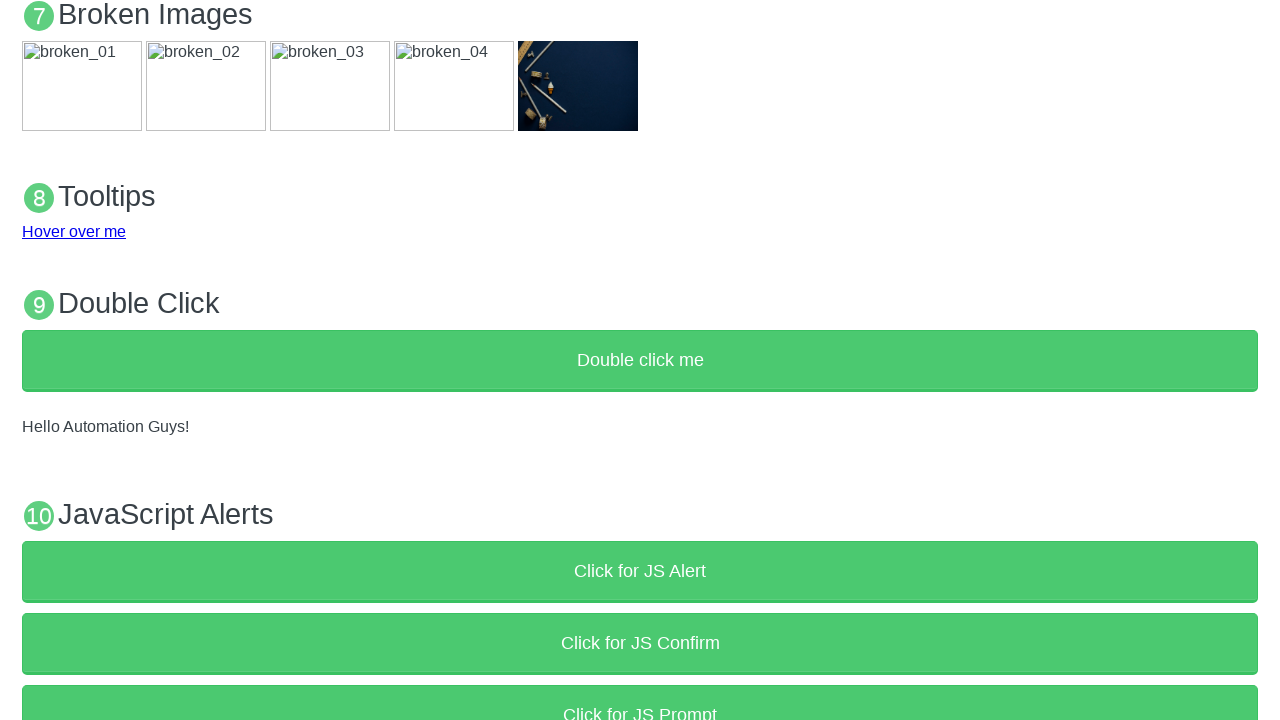